Tests the ability to launch a new browser tab using JavaScript executor after navigating to a demo HR application page

Starting URL: https://opensource-demo.orangehrmlive.com/

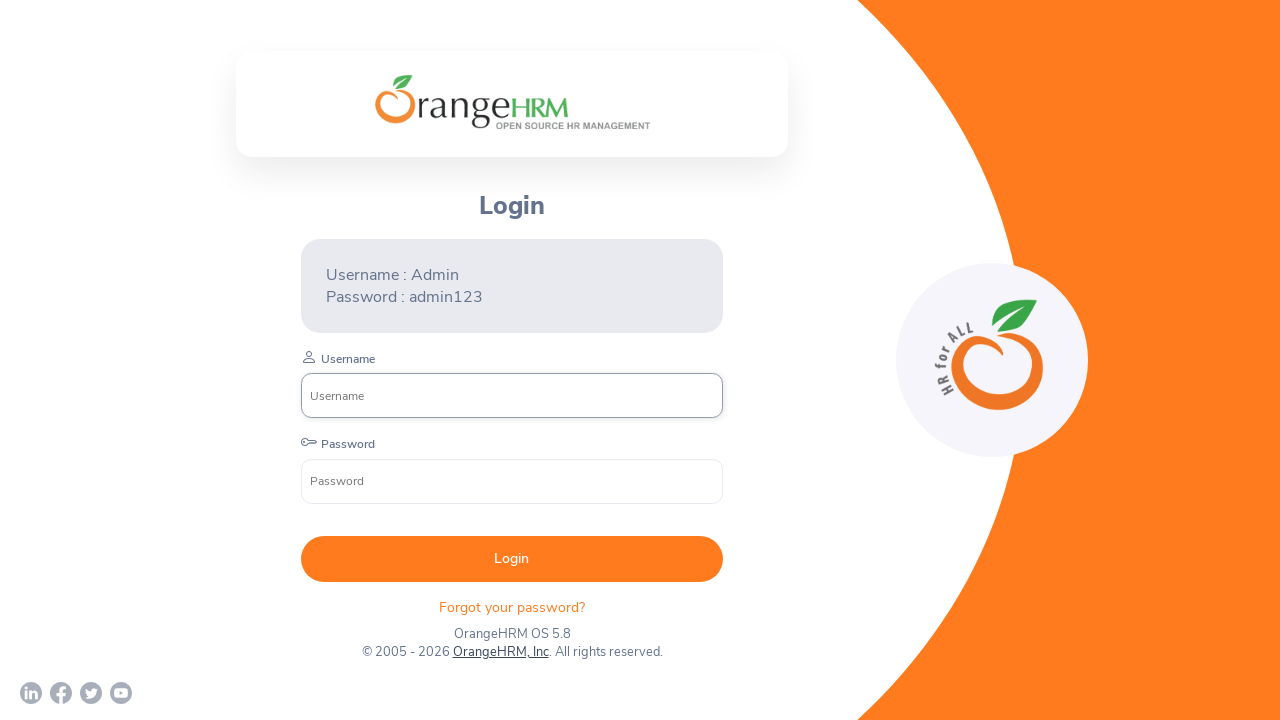

Opened a new empty browser tab using JavaScript executor
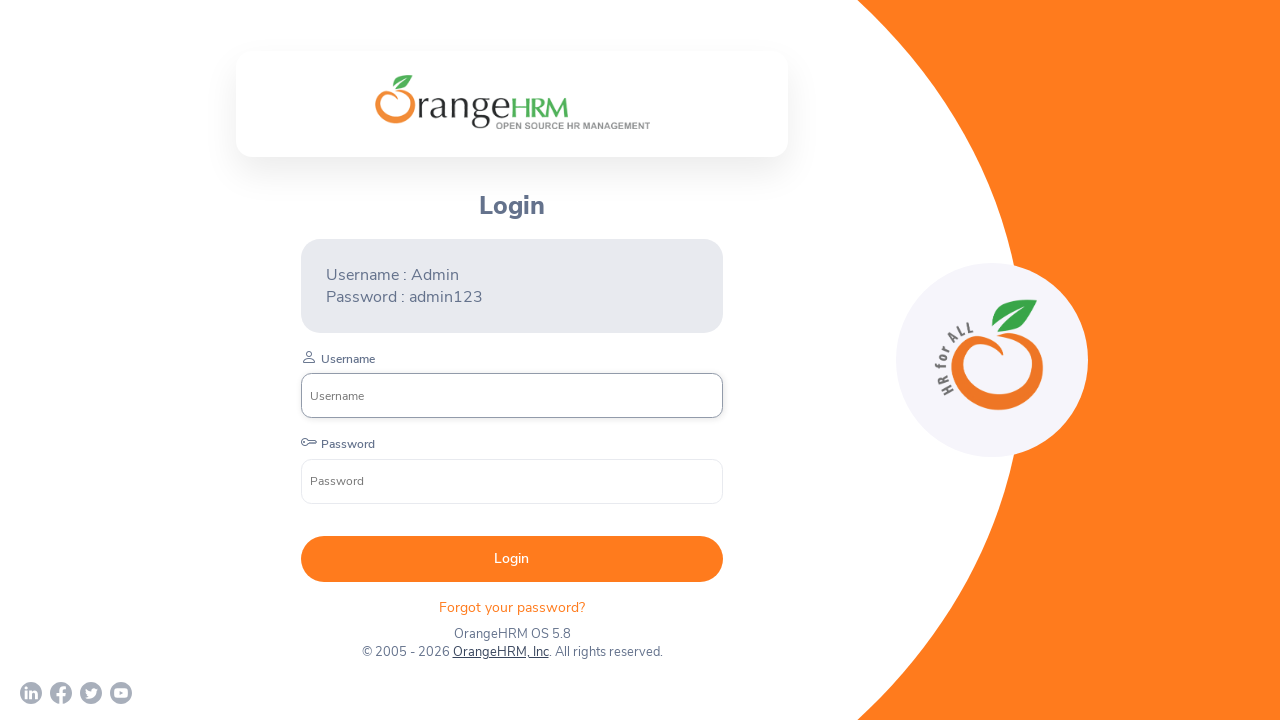

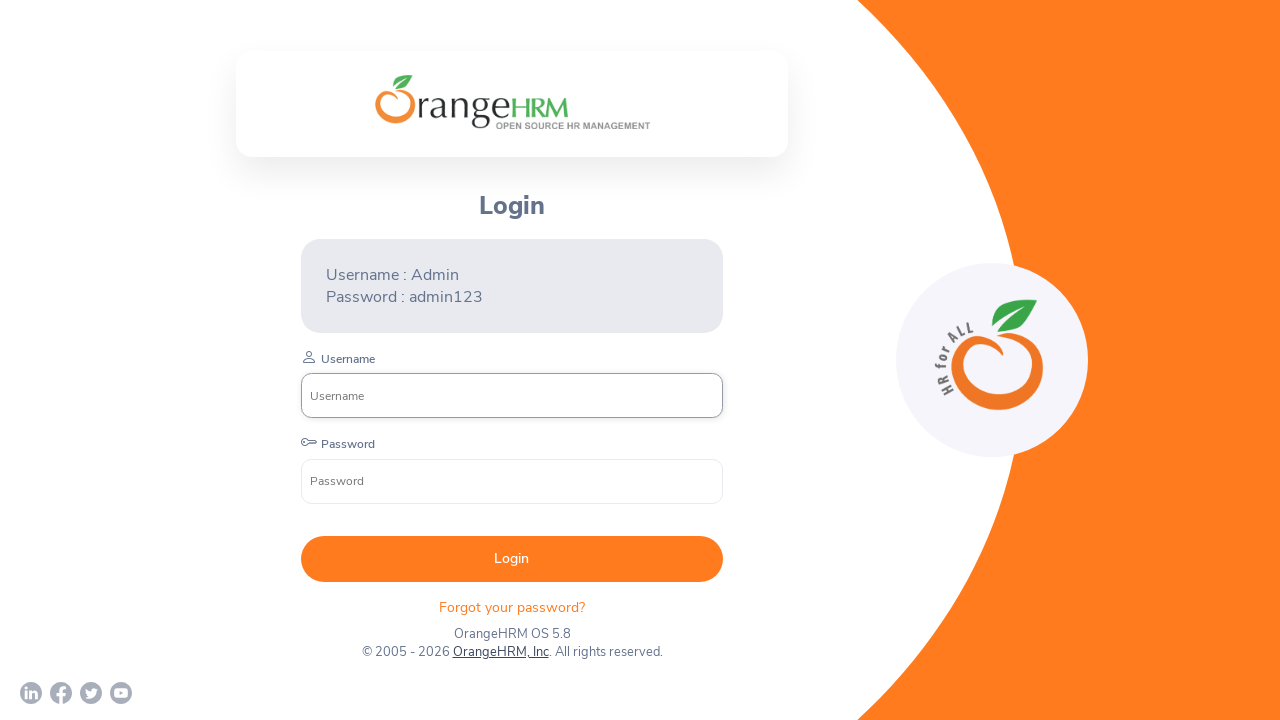